Opens YouTube homepage and maximizes the browser window to verify basic browser navigation works.

Starting URL: https://www.youtube.com/

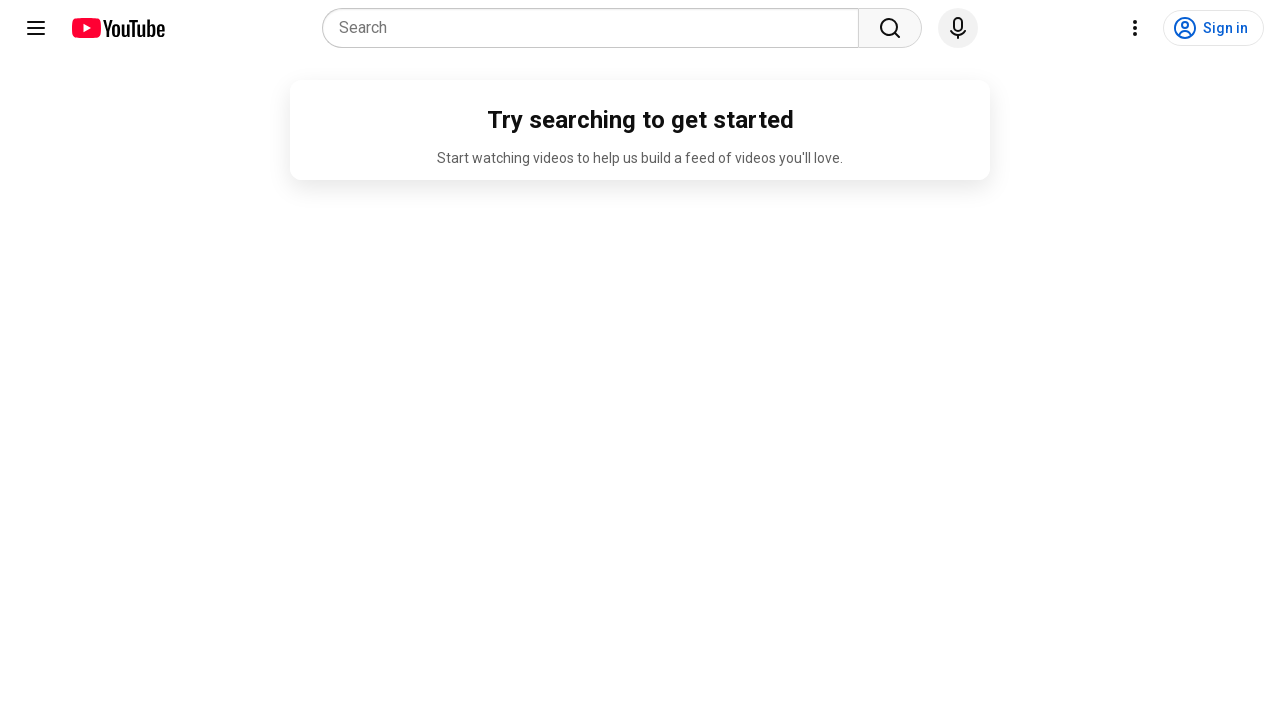

Navigated to YouTube homepage
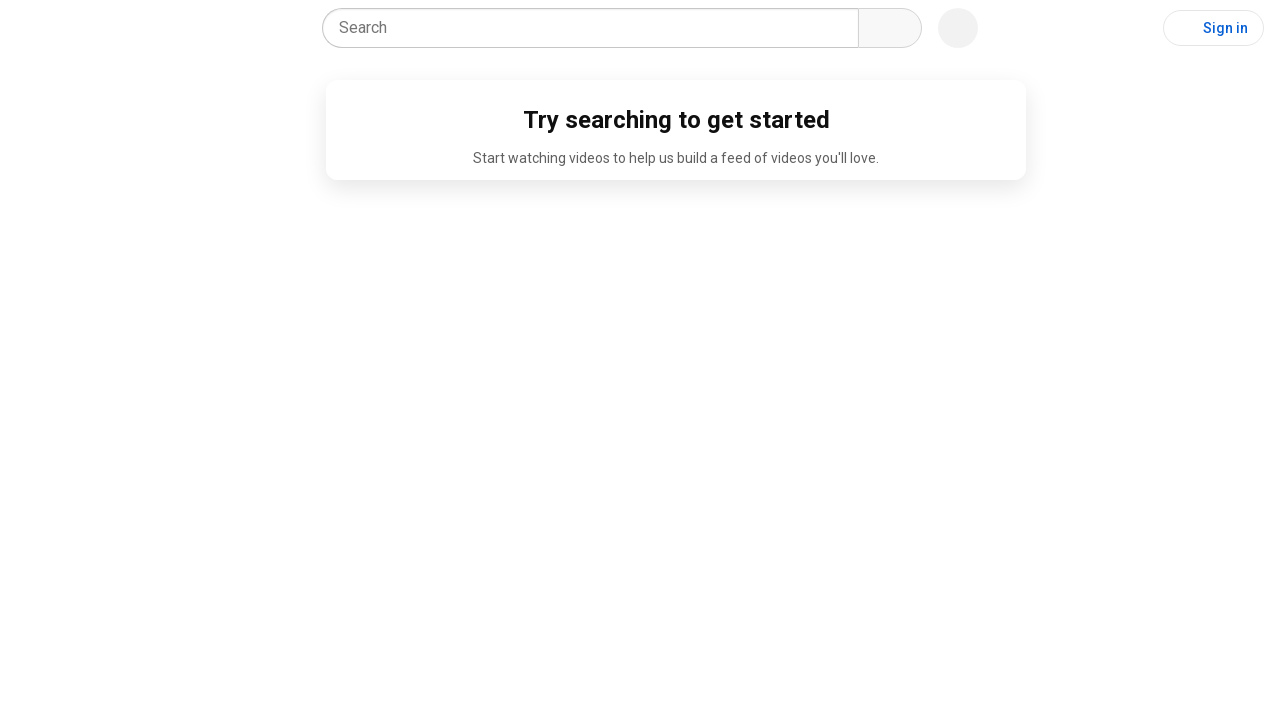

Set viewport to 1920x1080 to simulate maximized browser window
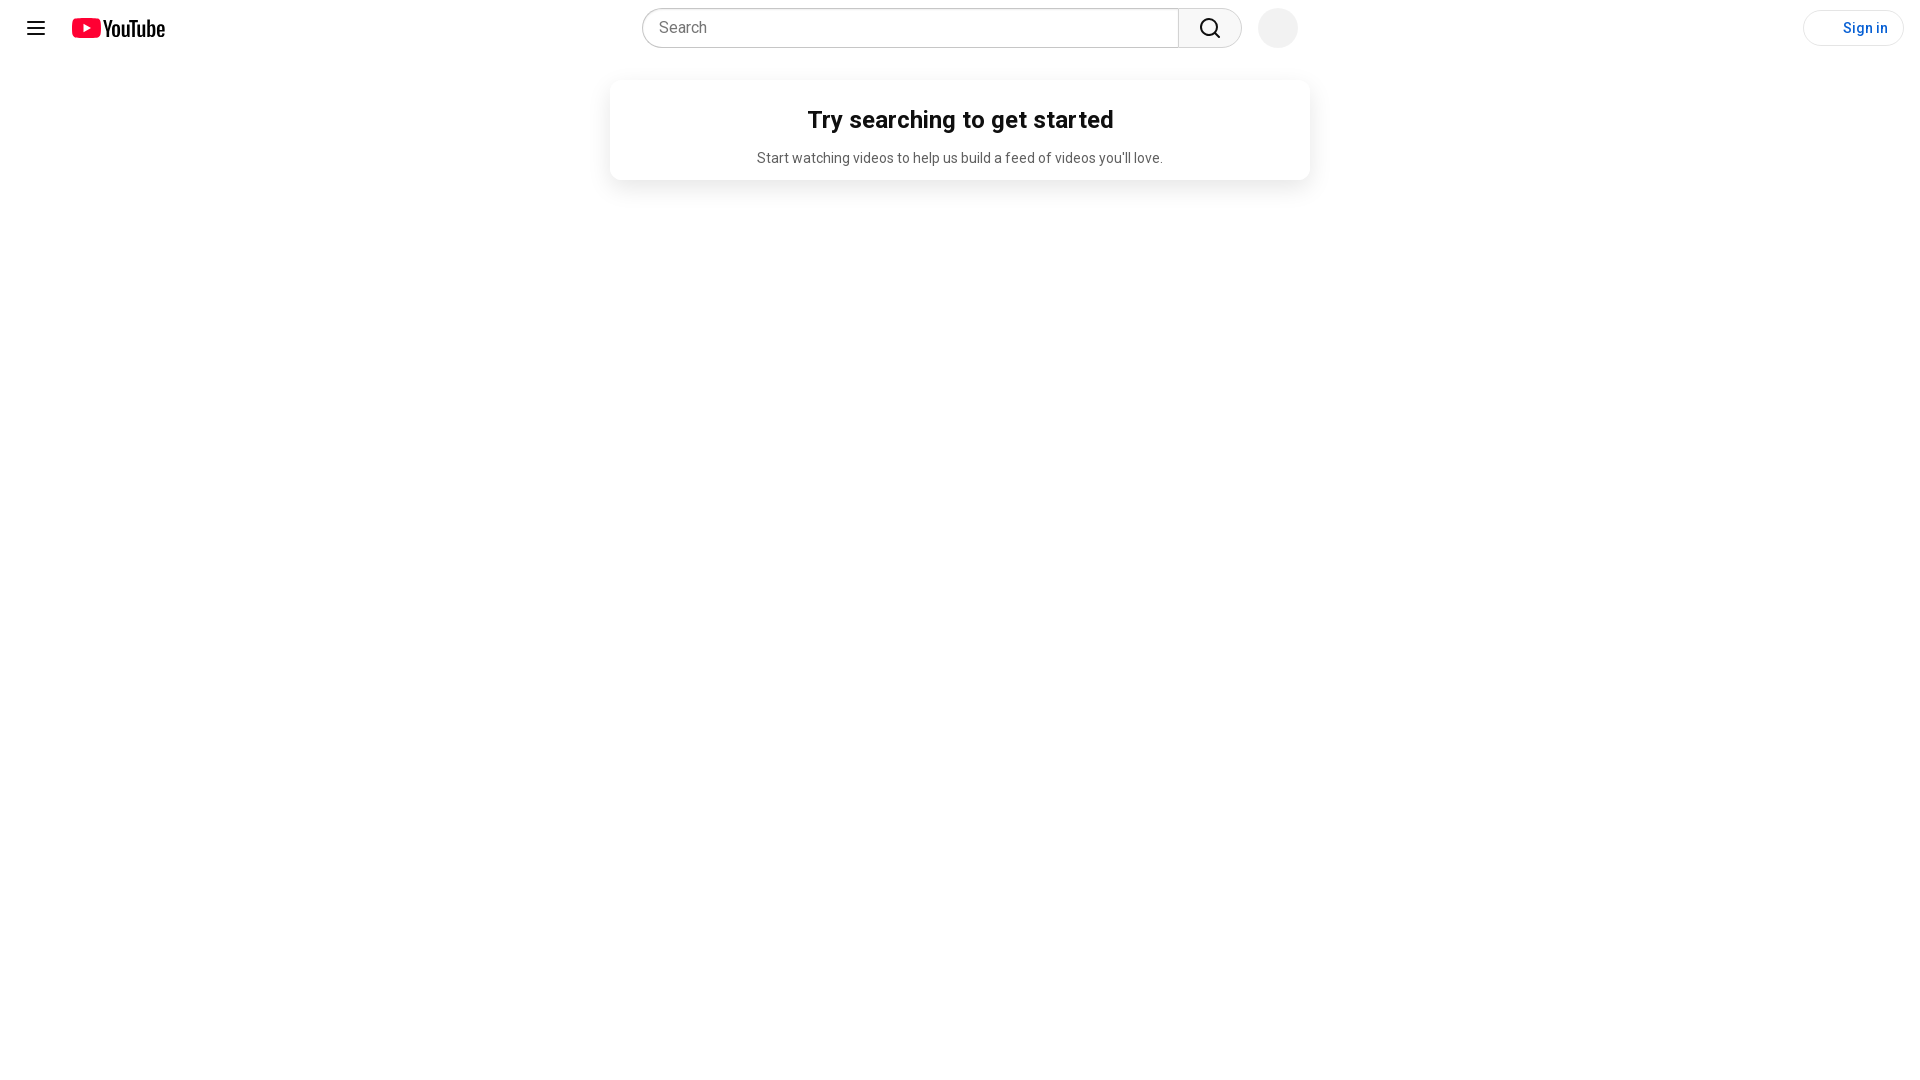

YouTube homepage fully loaded (DOM content loaded)
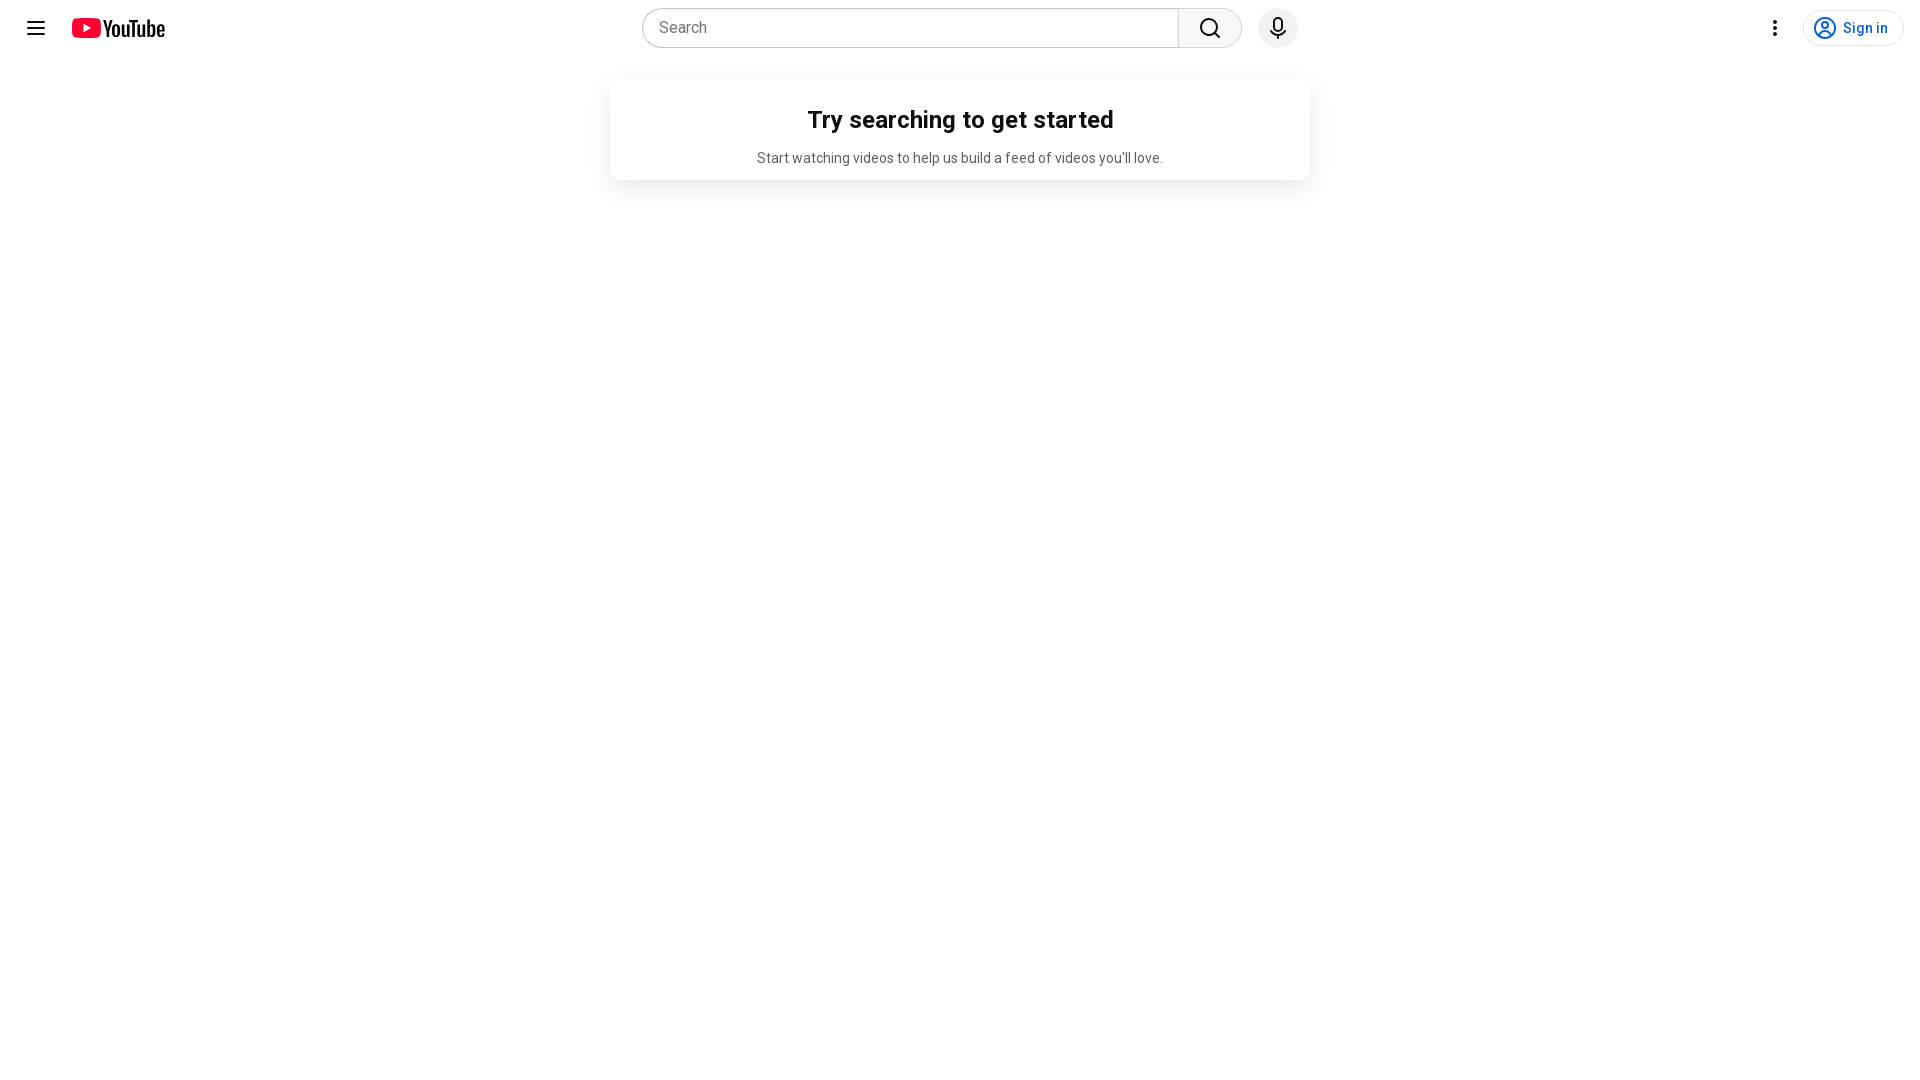

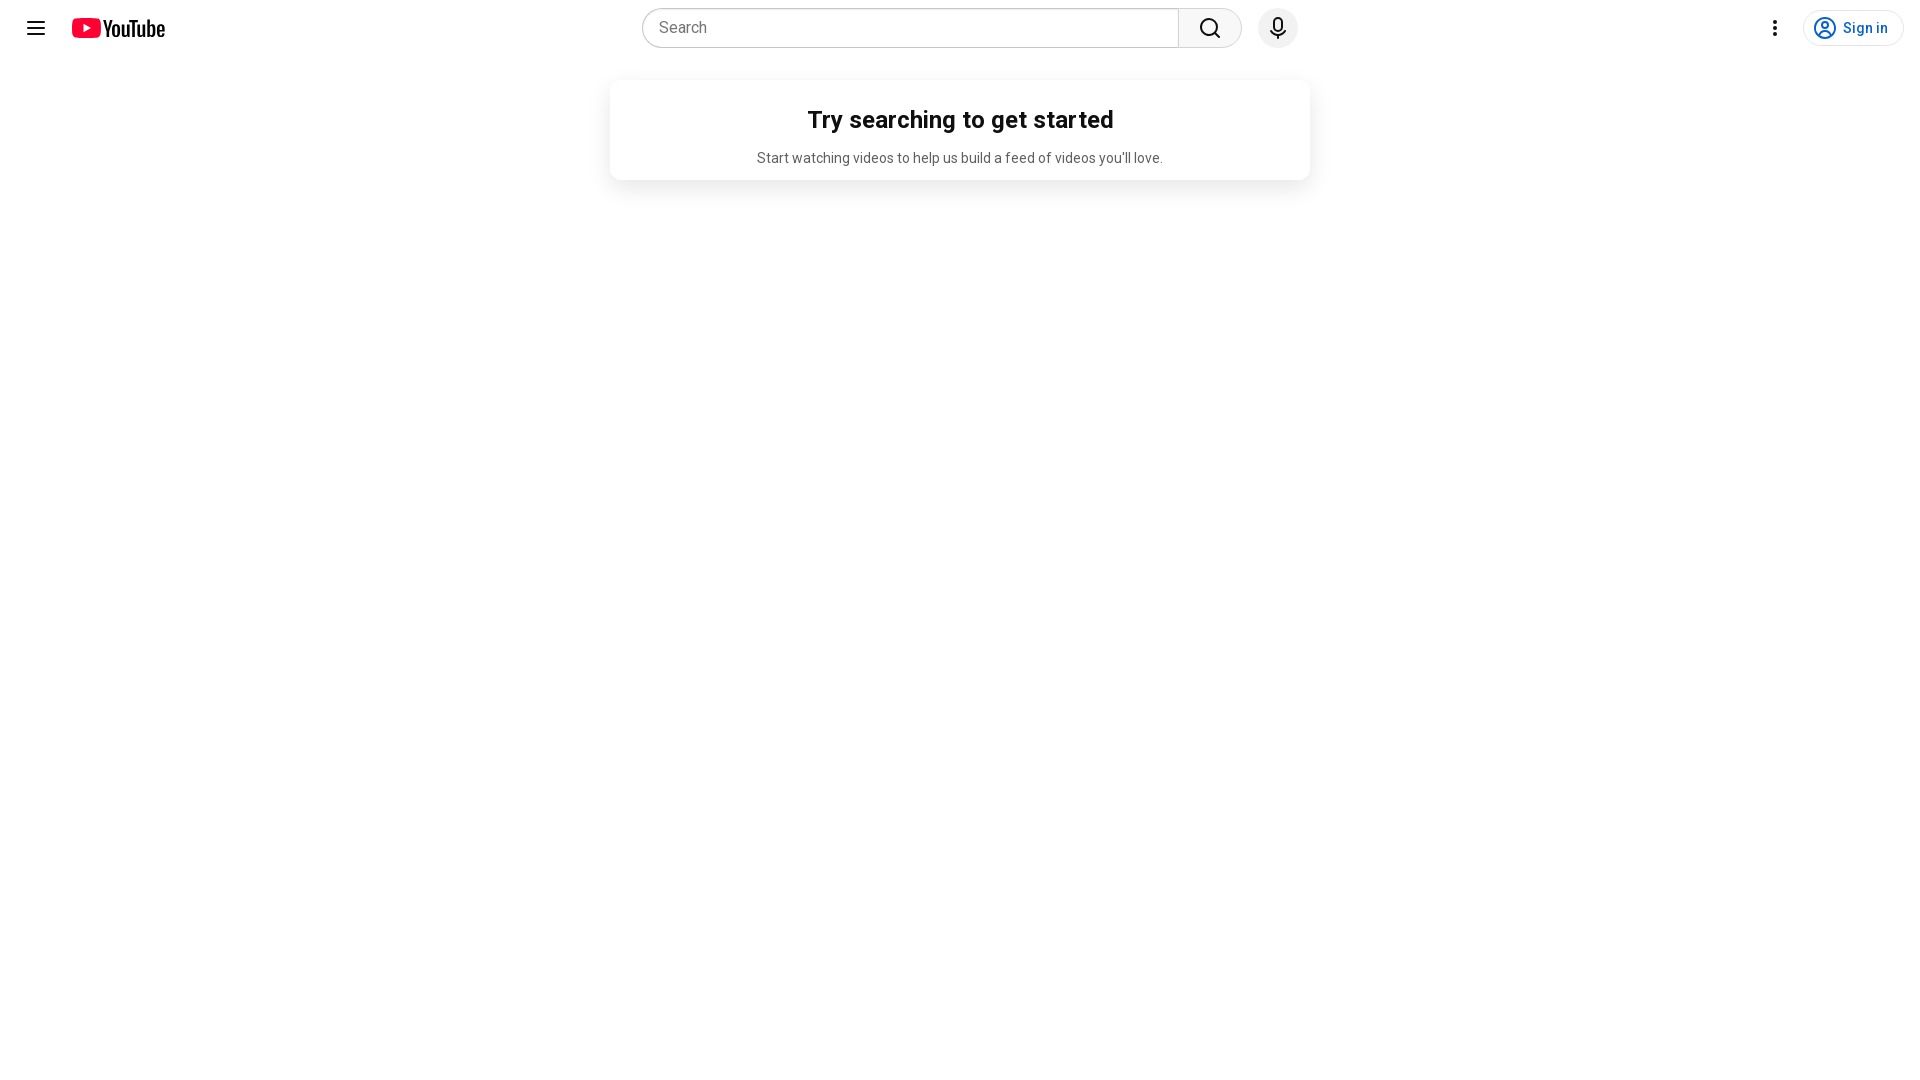